Verifies the Loga webchat is working by navigating to it and checking if the chat message element loads

Starting URL: https://facilitabots.com.br:6004

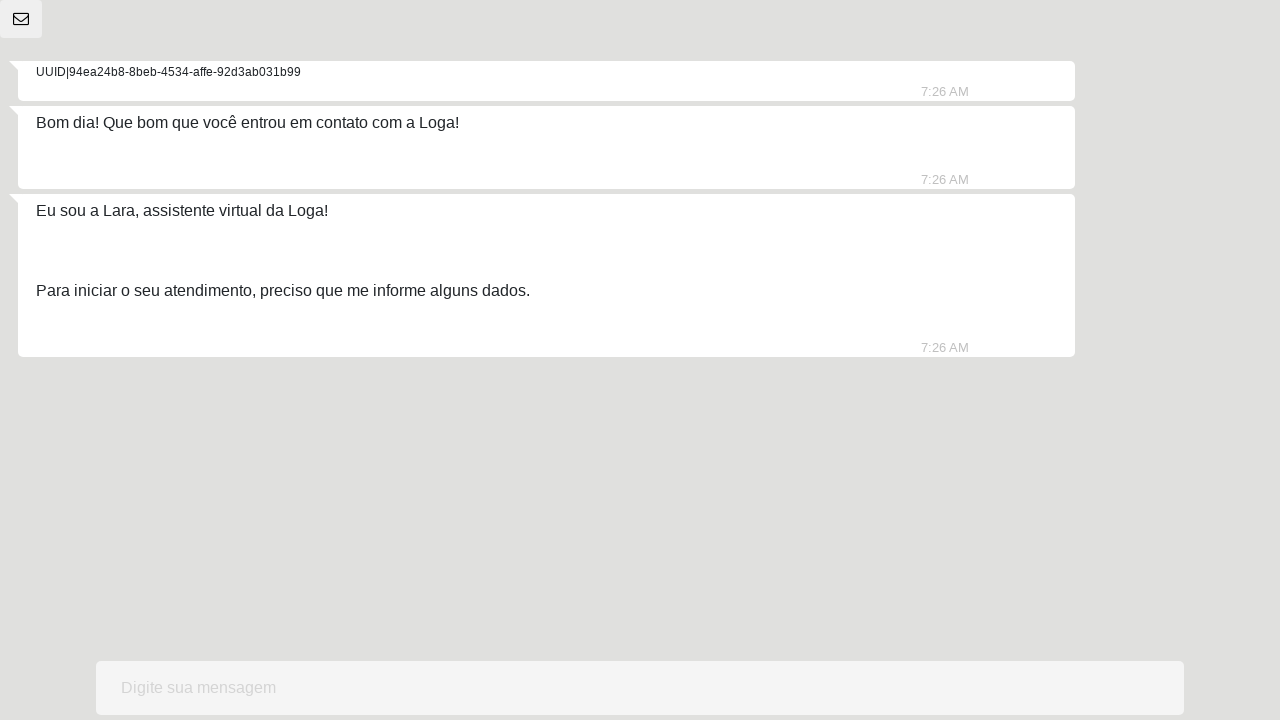

Waited for chat message element to load in Loga webchat
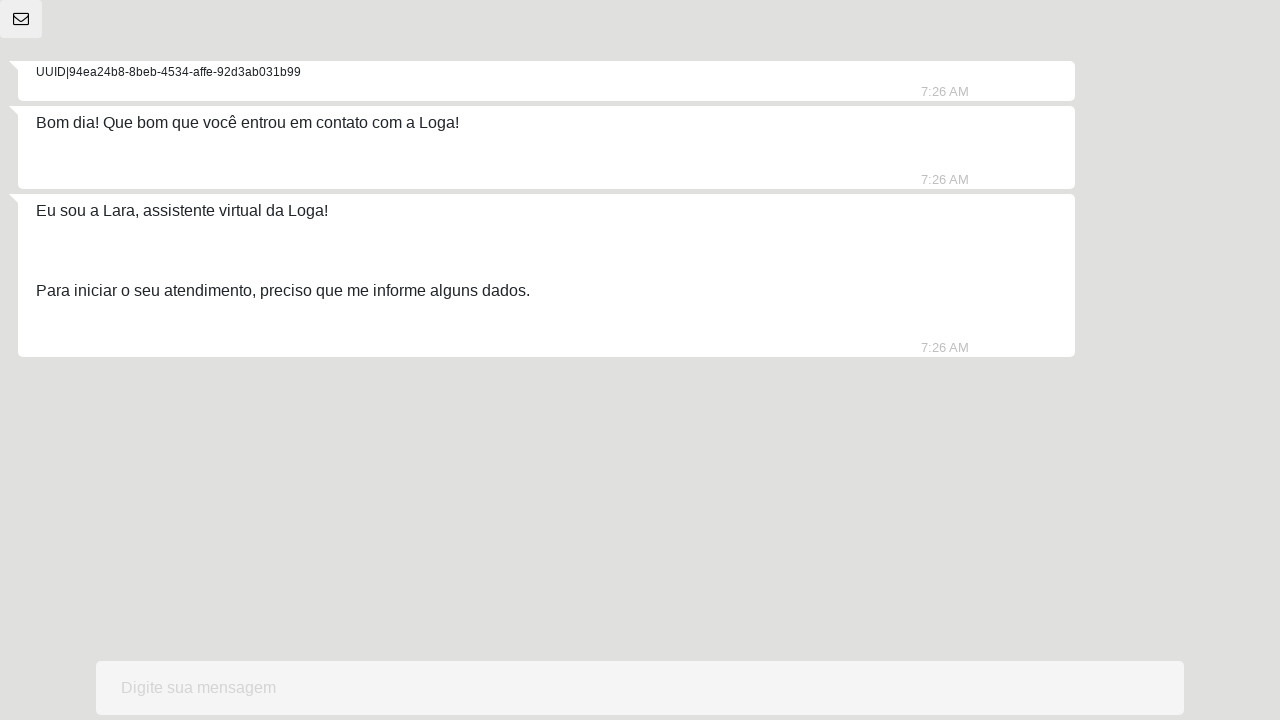

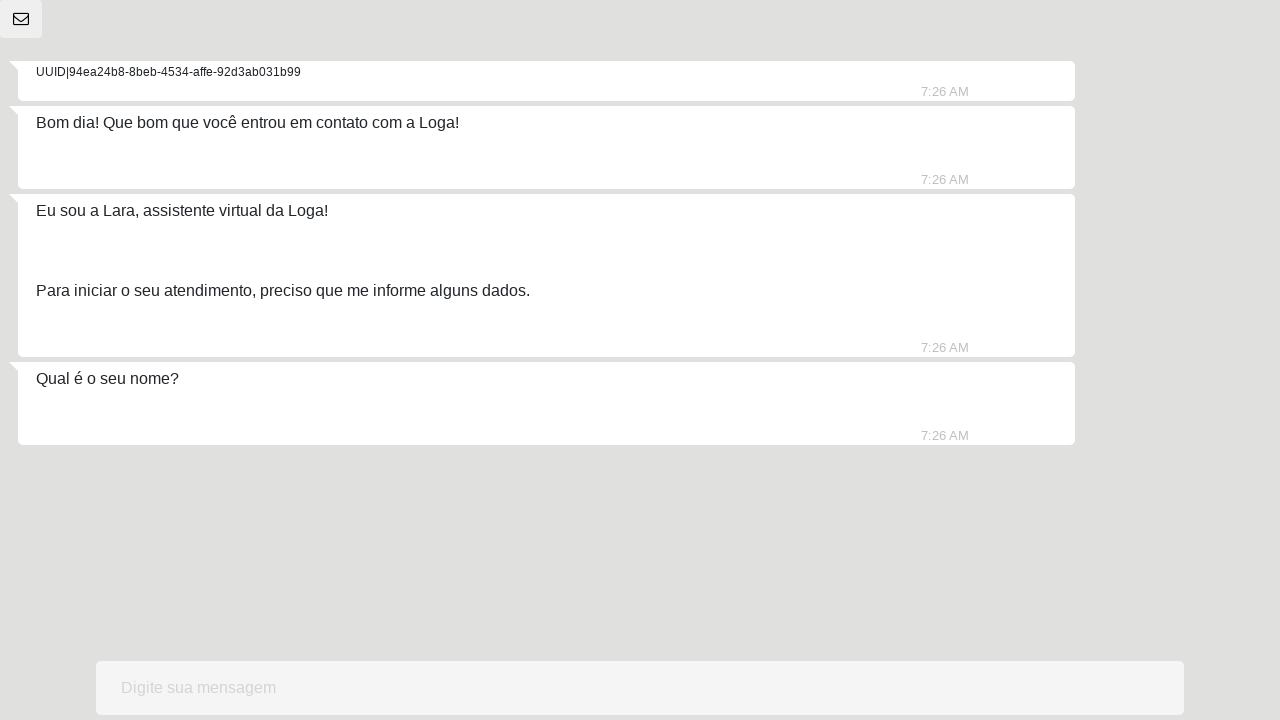